Tests handling a simple JavaScript alert by clicking a button to trigger an alert and accepting it

Starting URL: https://demo.automationtesting.in/Alerts.html

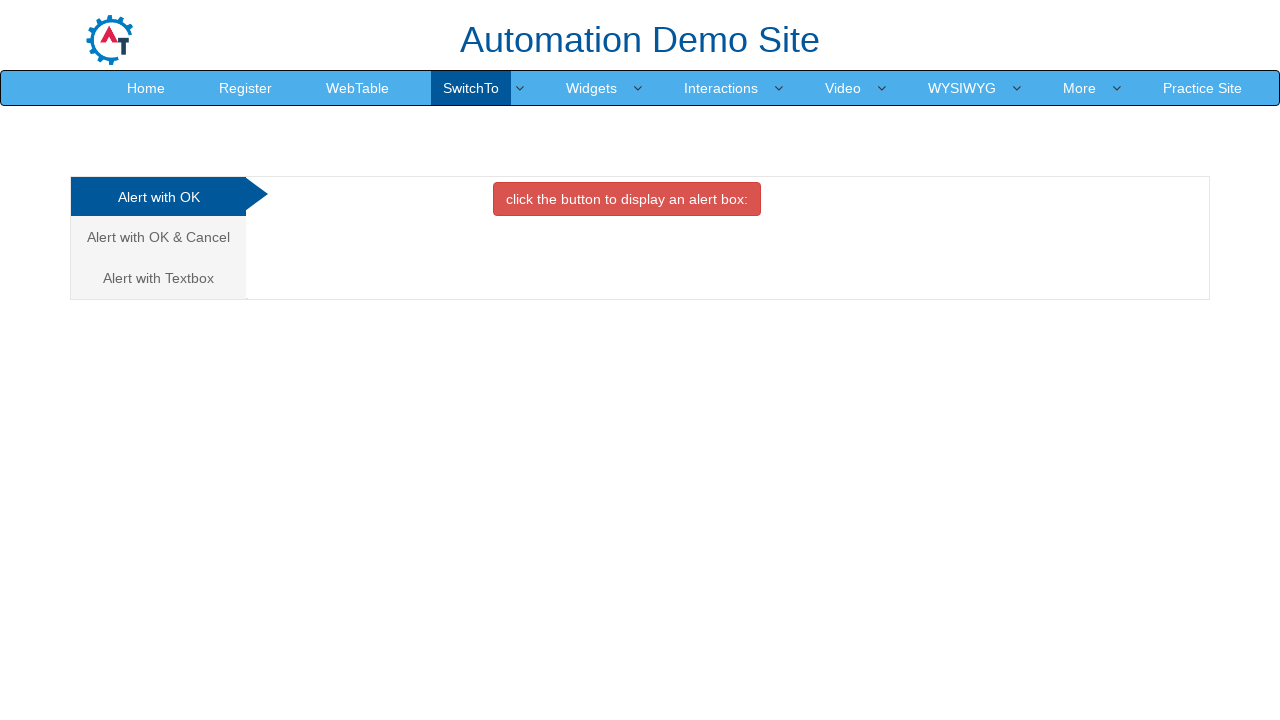

Clicked the danger button to trigger the alert at (627, 199) on .btn-danger
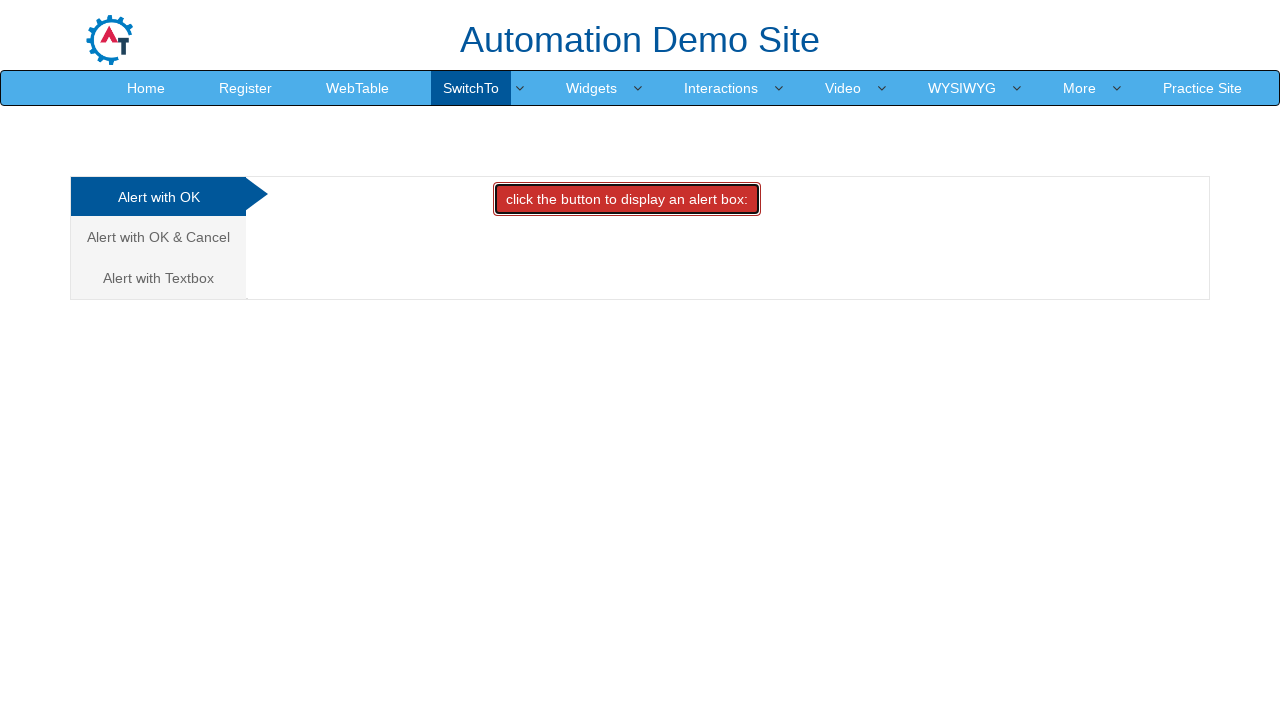

Set up dialog handler to accept the alert
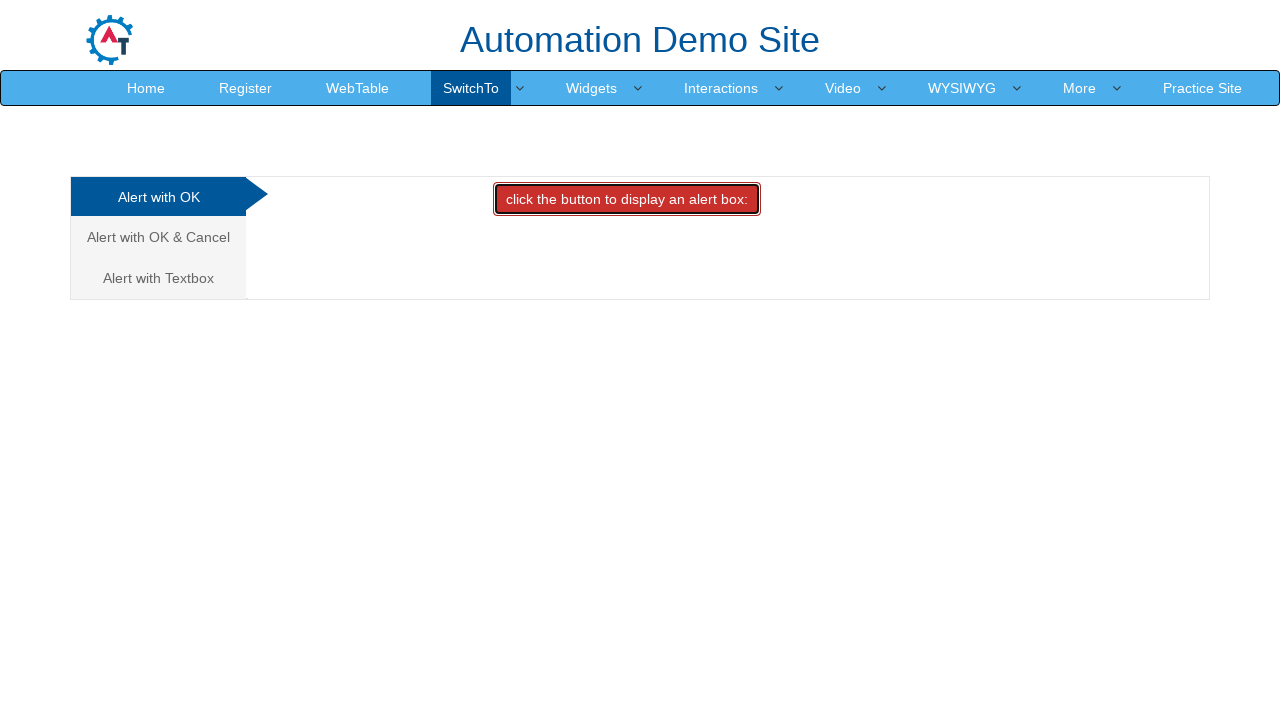

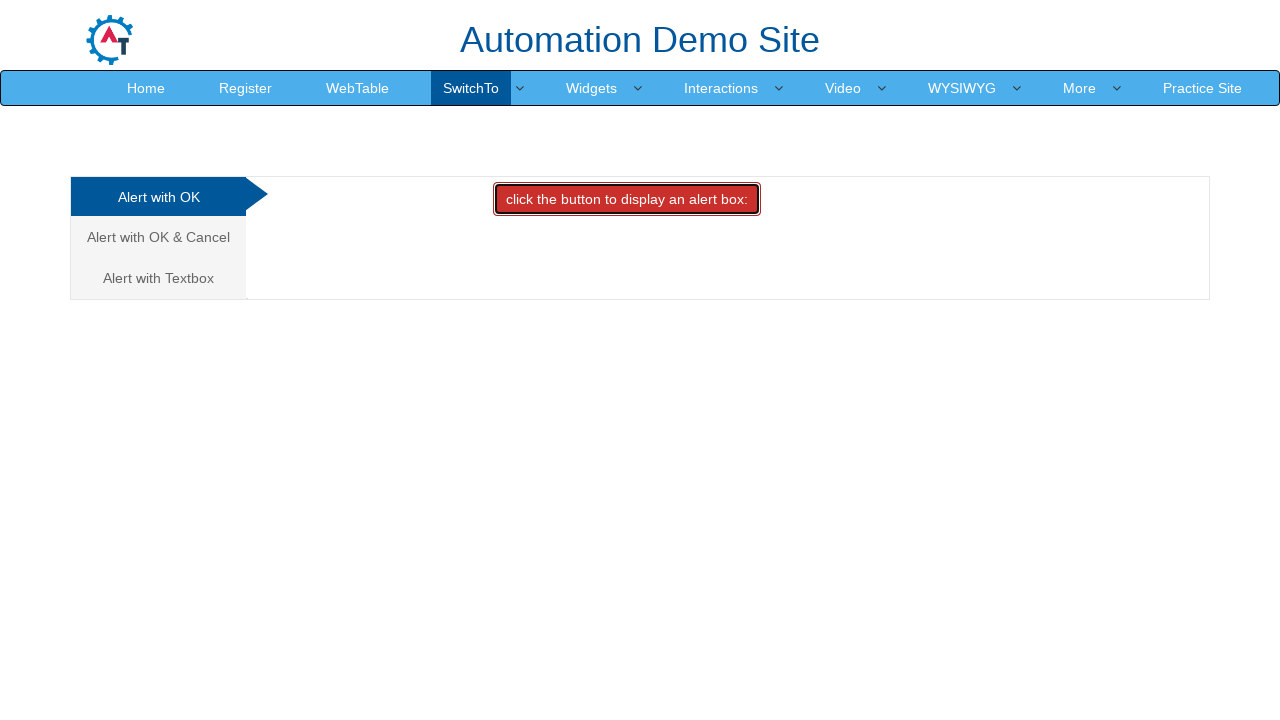